Tests link navigation by opening all links in the footer's first column in new tabs and verifying the pages load

Starting URL: http://qaclickacademy.com/practice.php

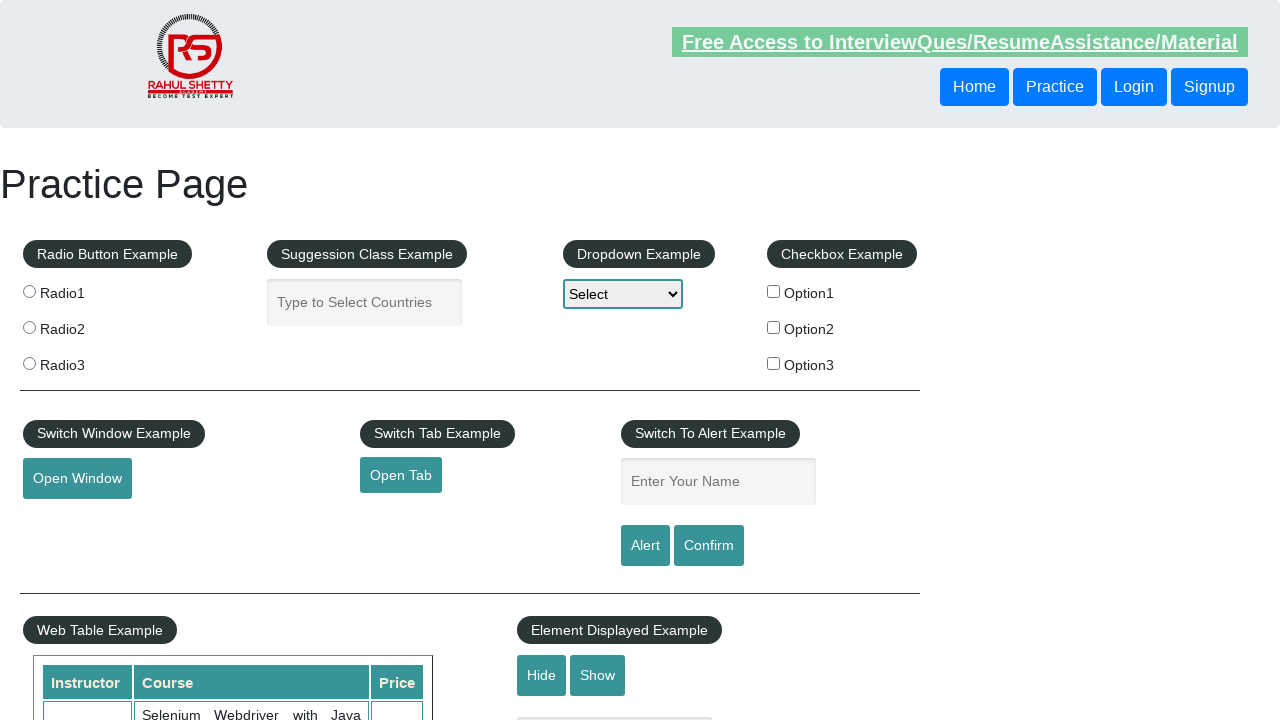

Counted total links on page: 27
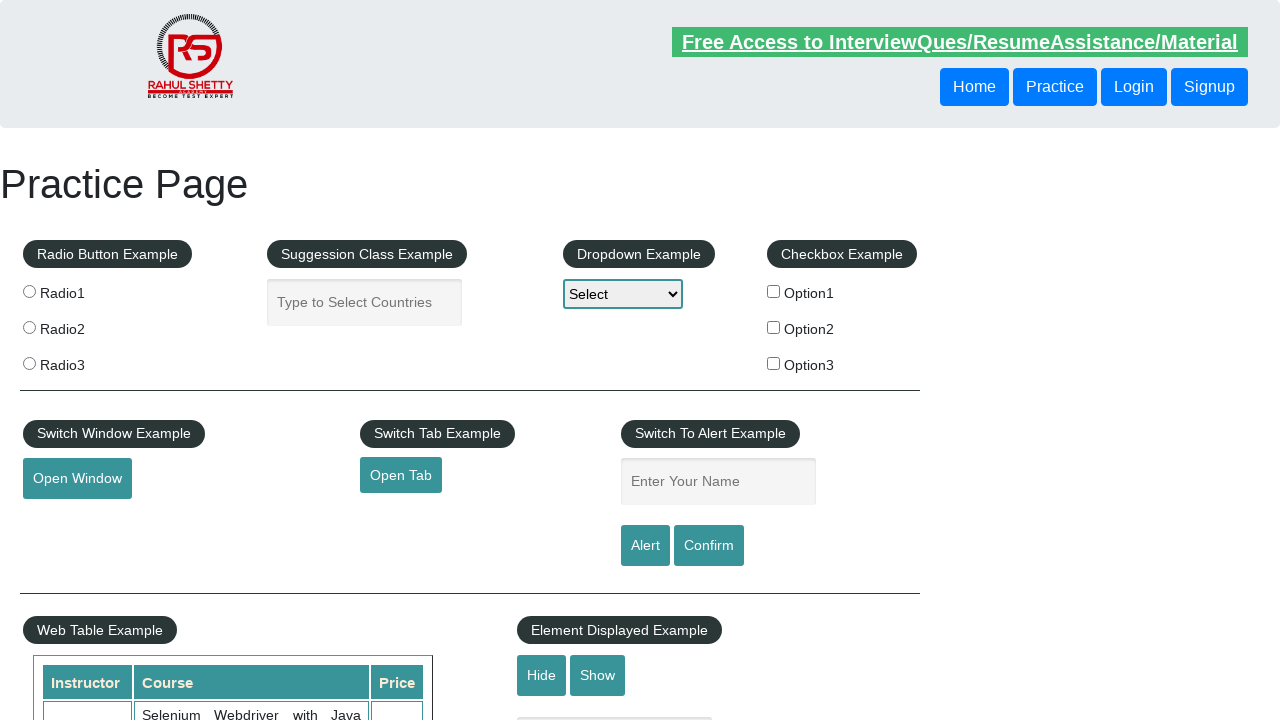

Located footer section with ID gf-BIG
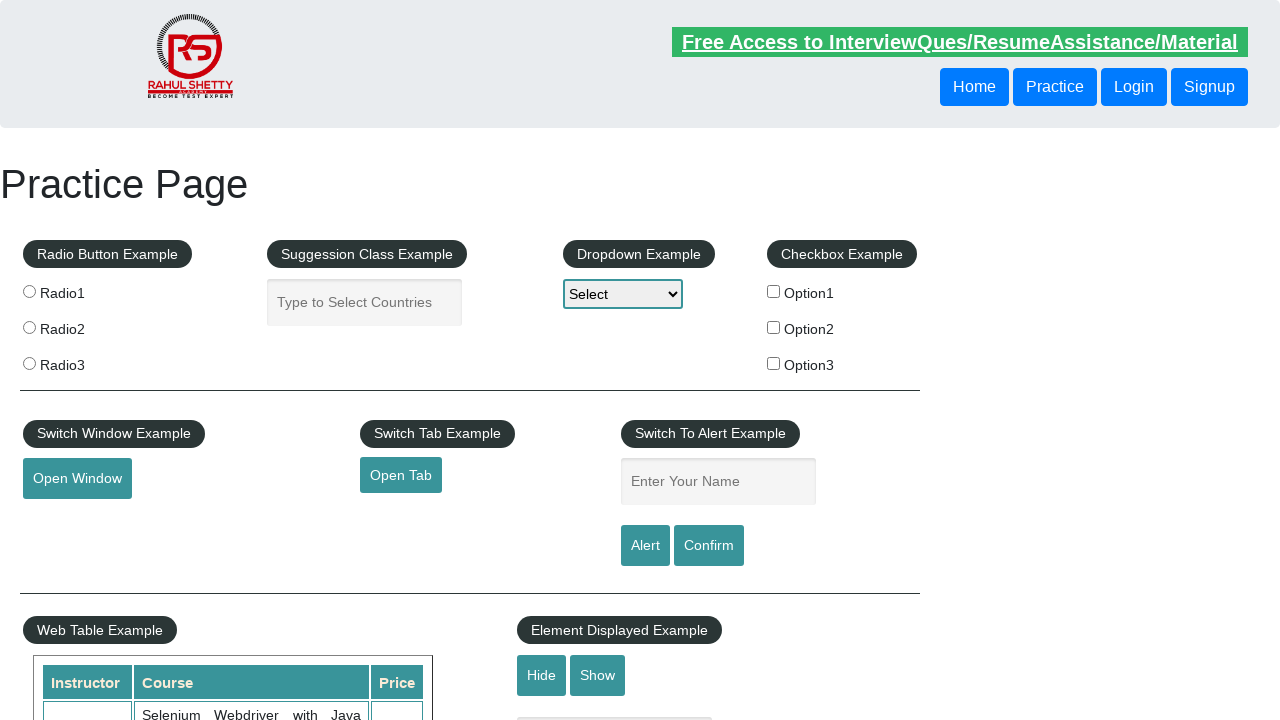

Counted links in footer: 20
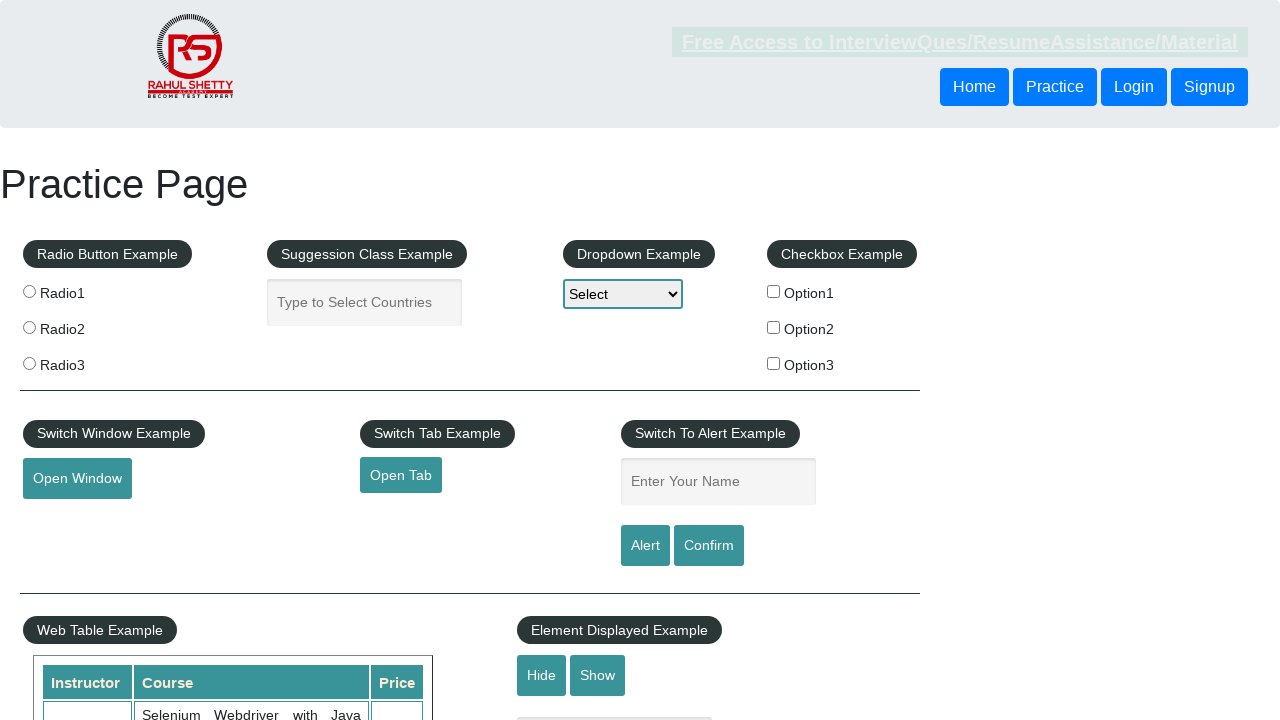

Located first column in footer table
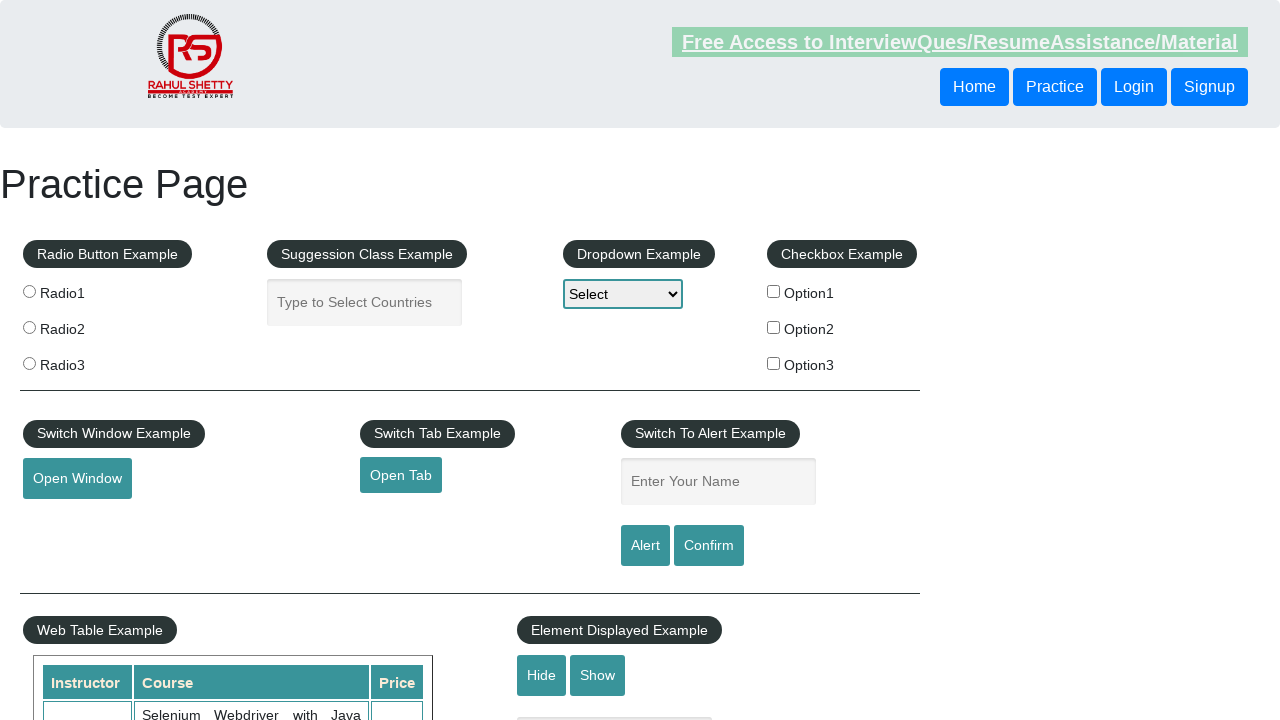

Counted links in first column: 5
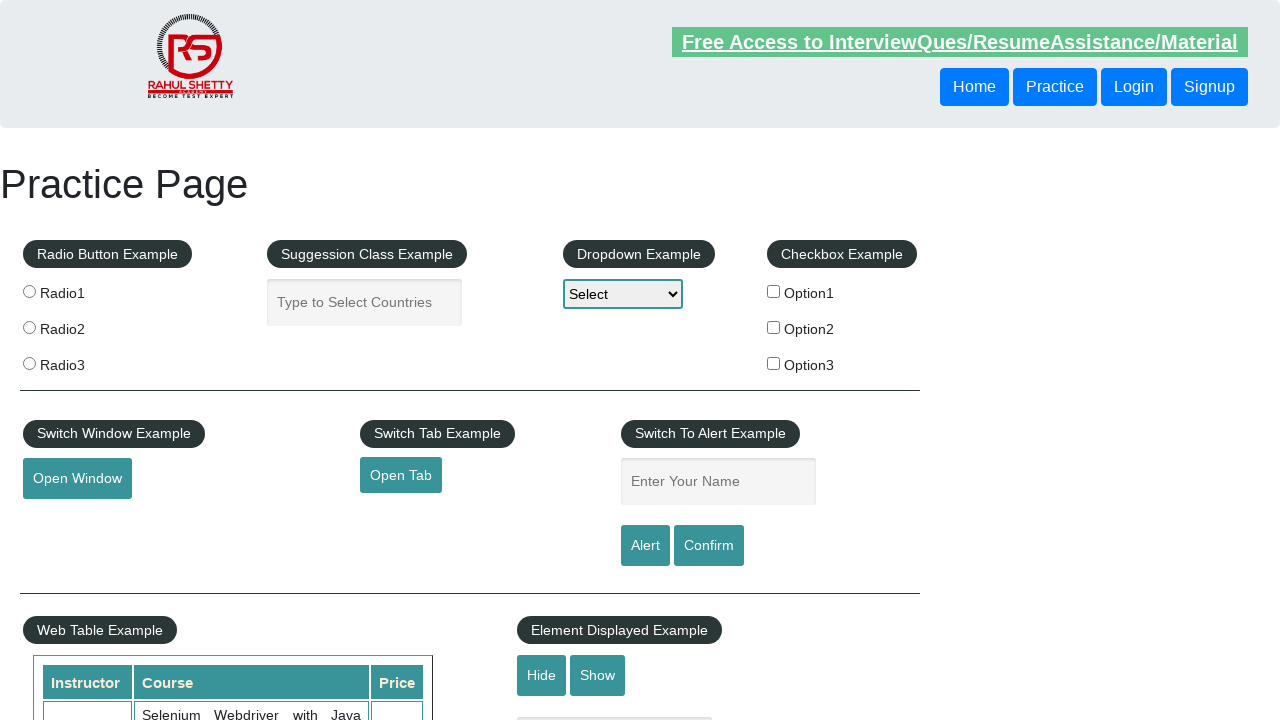

Opened link 1 from first column in new tab using Ctrl+click at (68, 520) on #gf-BIG >> xpath=//table/tbody/tr/td[1]/ul >> a >> nth=1
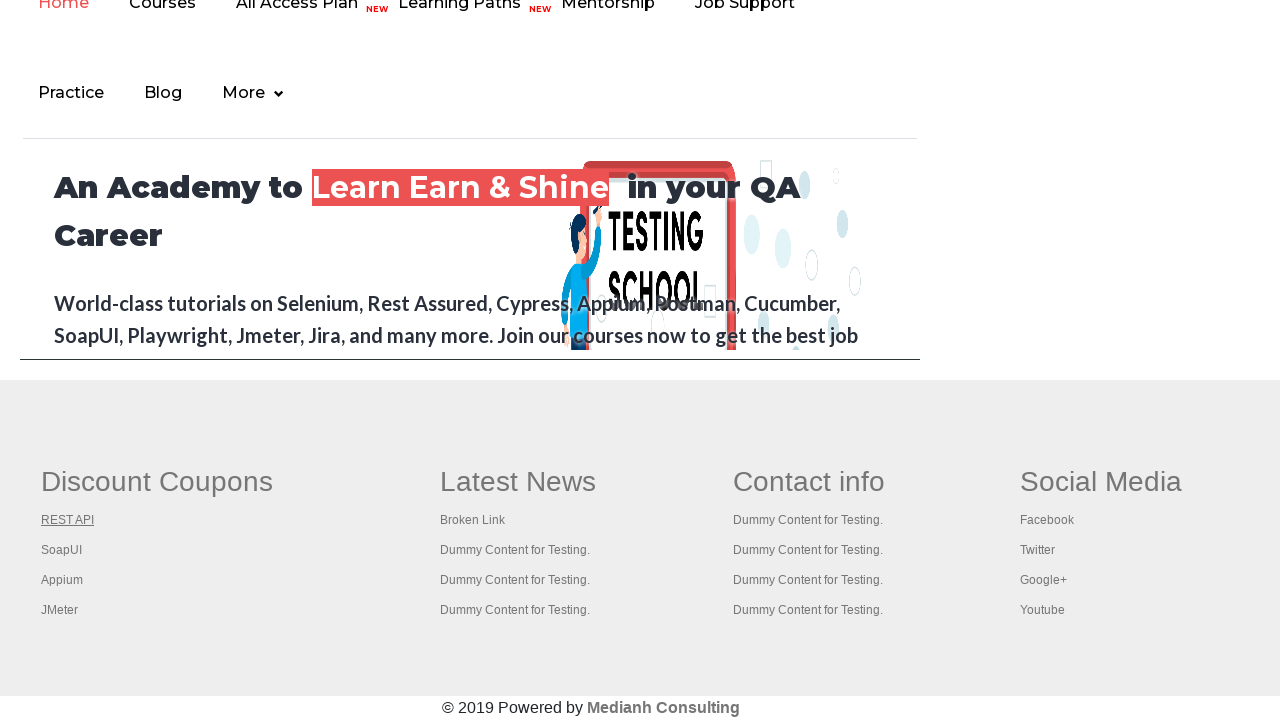

New page loaded with title: REST API Tutorial
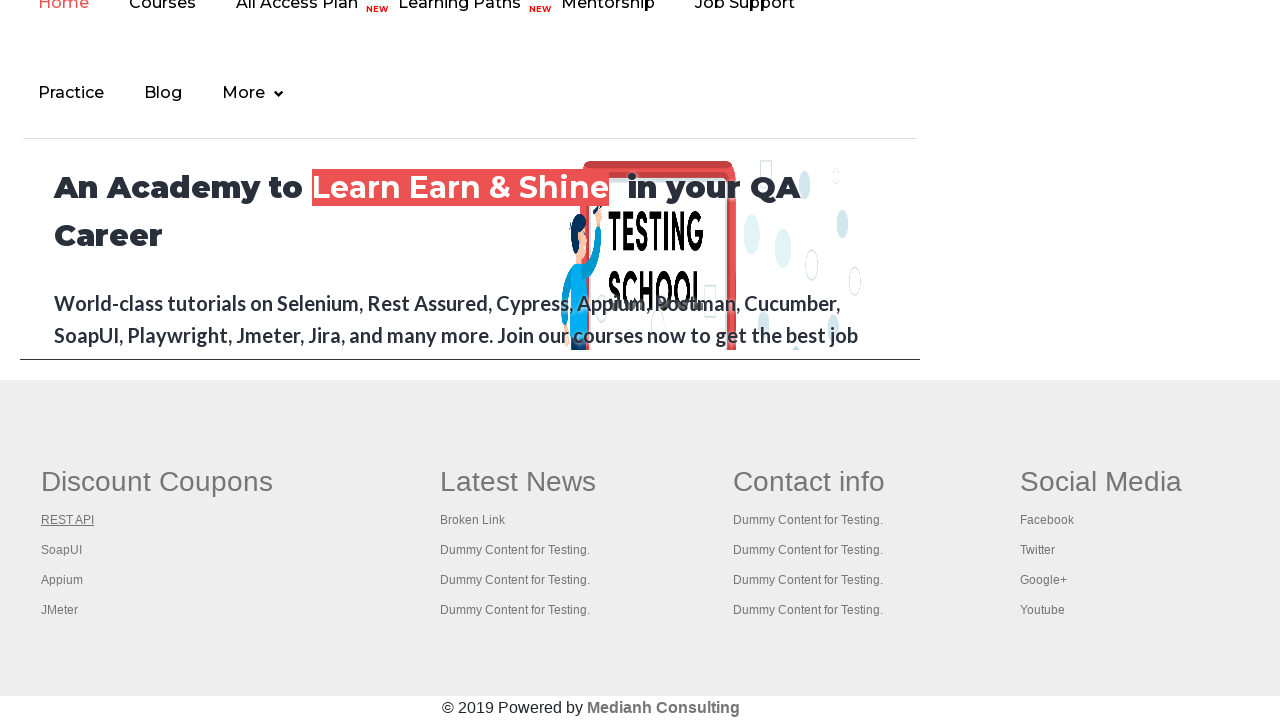

Opened link 2 from first column in new tab using Ctrl+click at (62, 550) on #gf-BIG >> xpath=//table/tbody/tr/td[1]/ul >> a >> nth=2
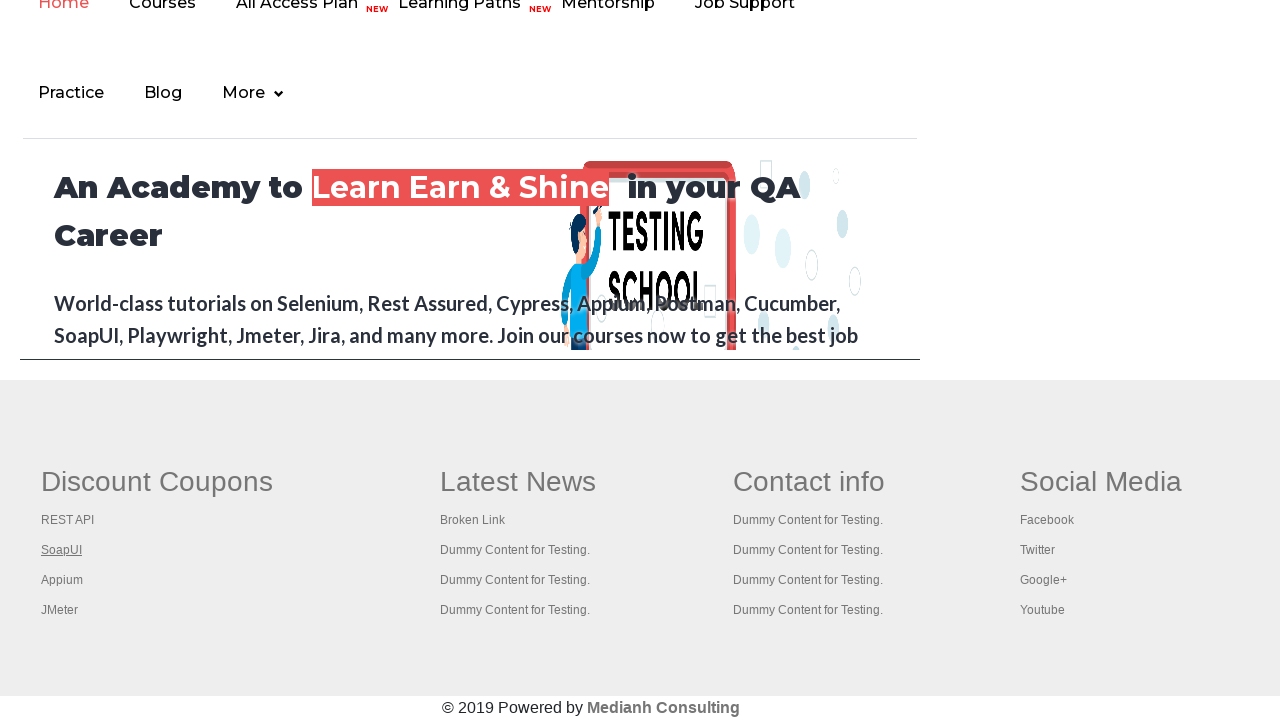

New page loaded with title: The World’s Most Popular API Testing Tool | SoapUI
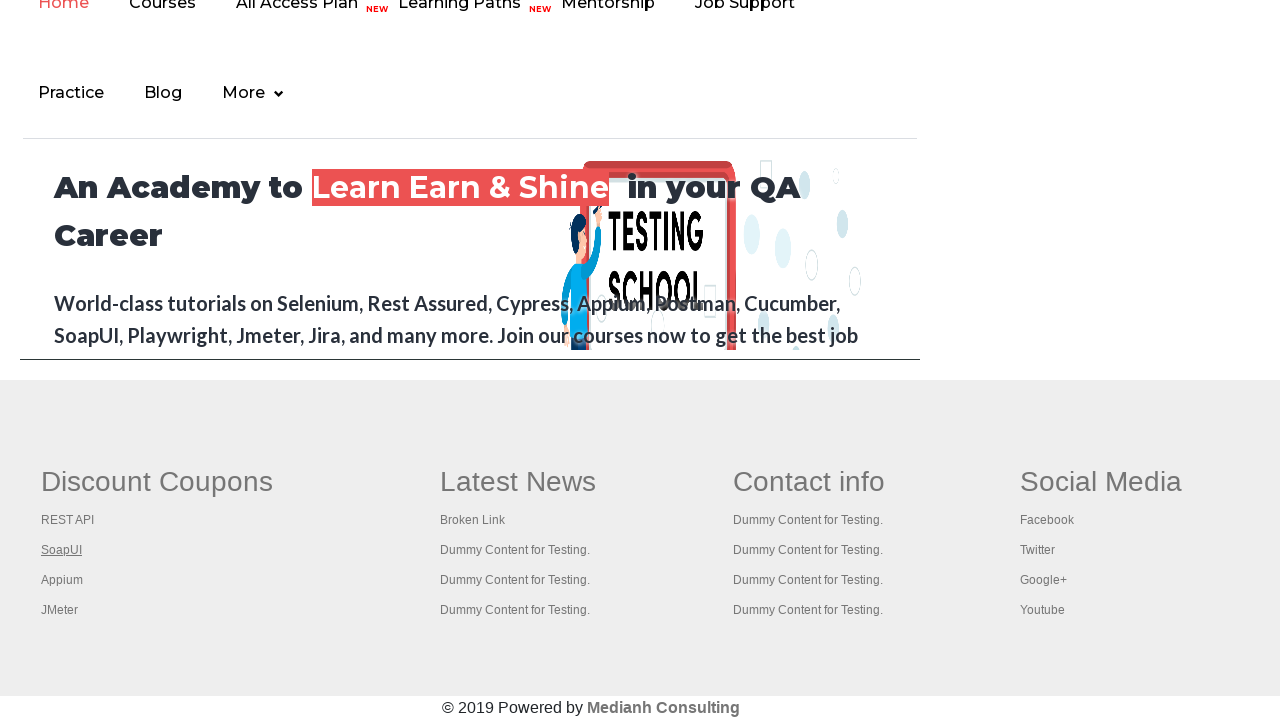

Opened link 3 from first column in new tab using Ctrl+click at (62, 580) on #gf-BIG >> xpath=//table/tbody/tr/td[1]/ul >> a >> nth=3
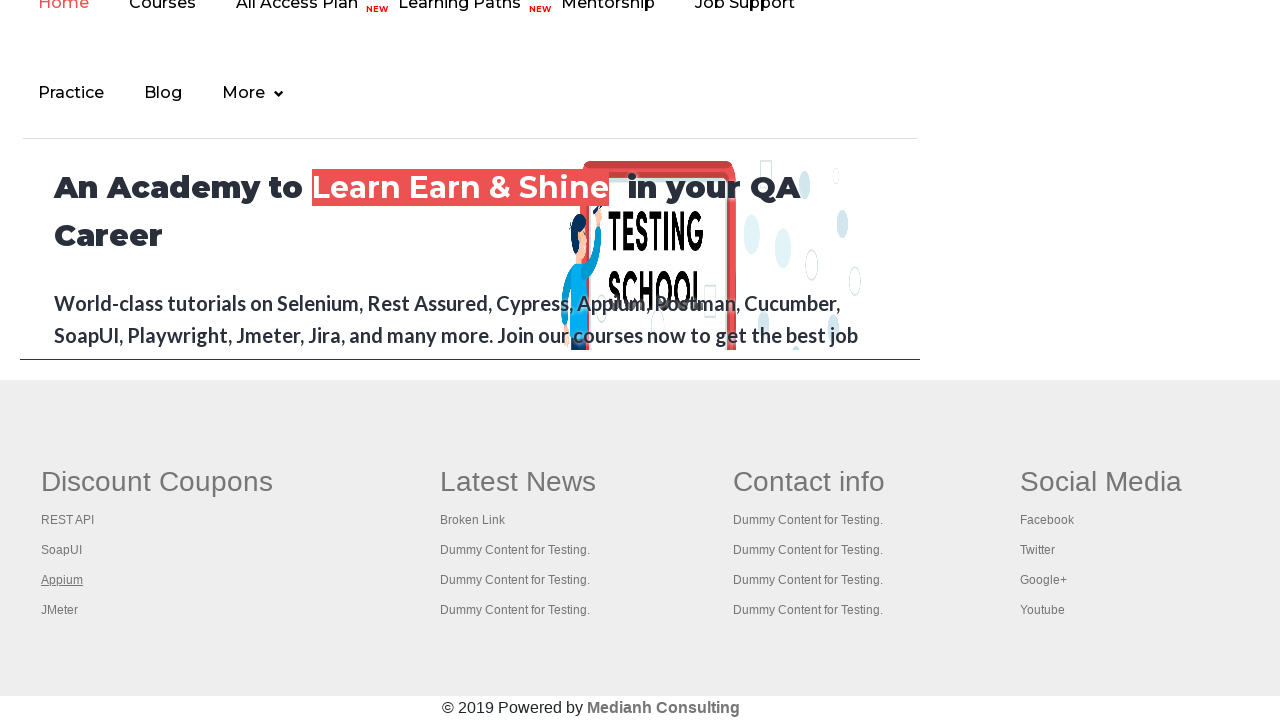

New page loaded with title: Appium tutorial for Mobile Apps testing | RahulShetty Academy | Rahul
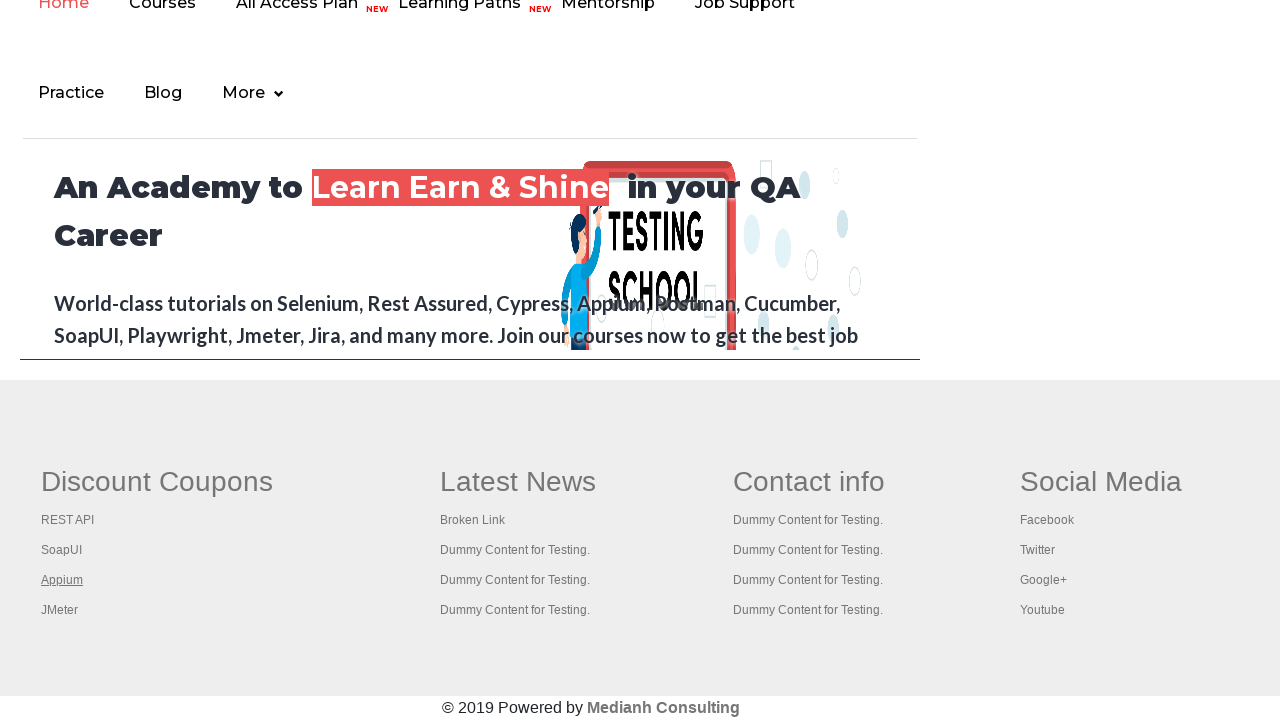

Opened link 4 from first column in new tab using Ctrl+click at (60, 610) on #gf-BIG >> xpath=//table/tbody/tr/td[1]/ul >> a >> nth=4
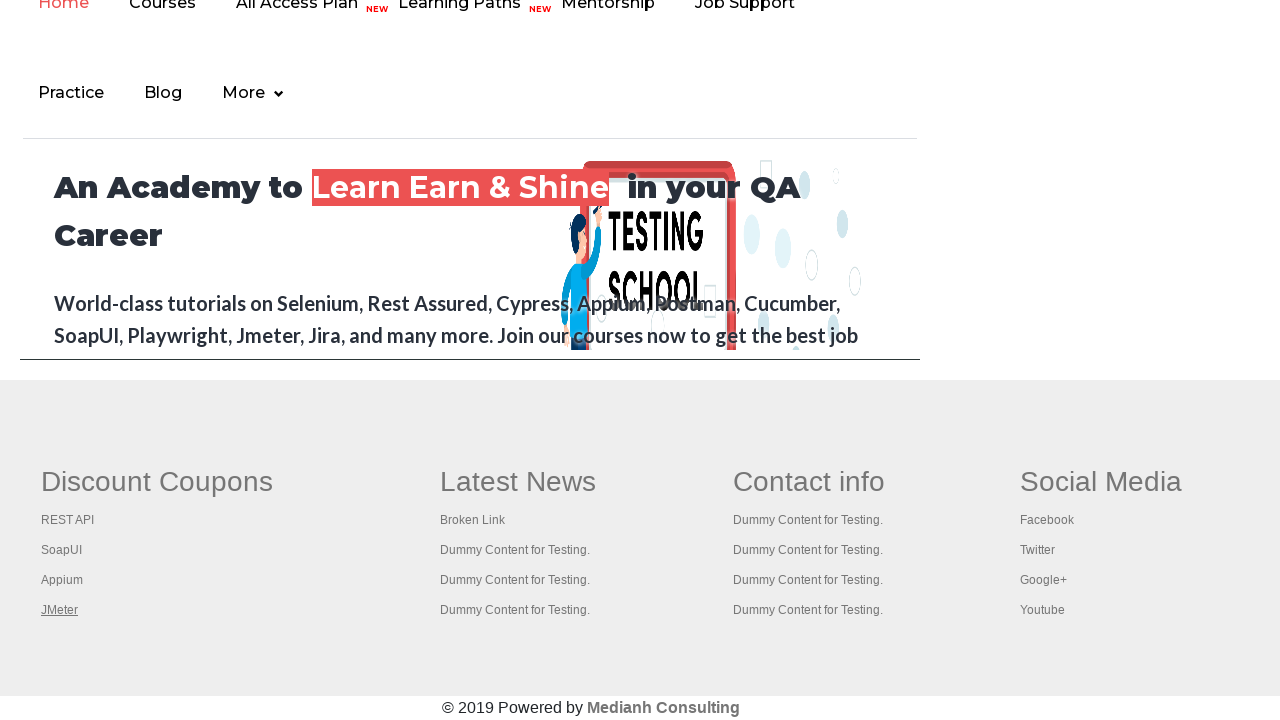

New page loaded with title: Apache JMeter - Apache JMeter™
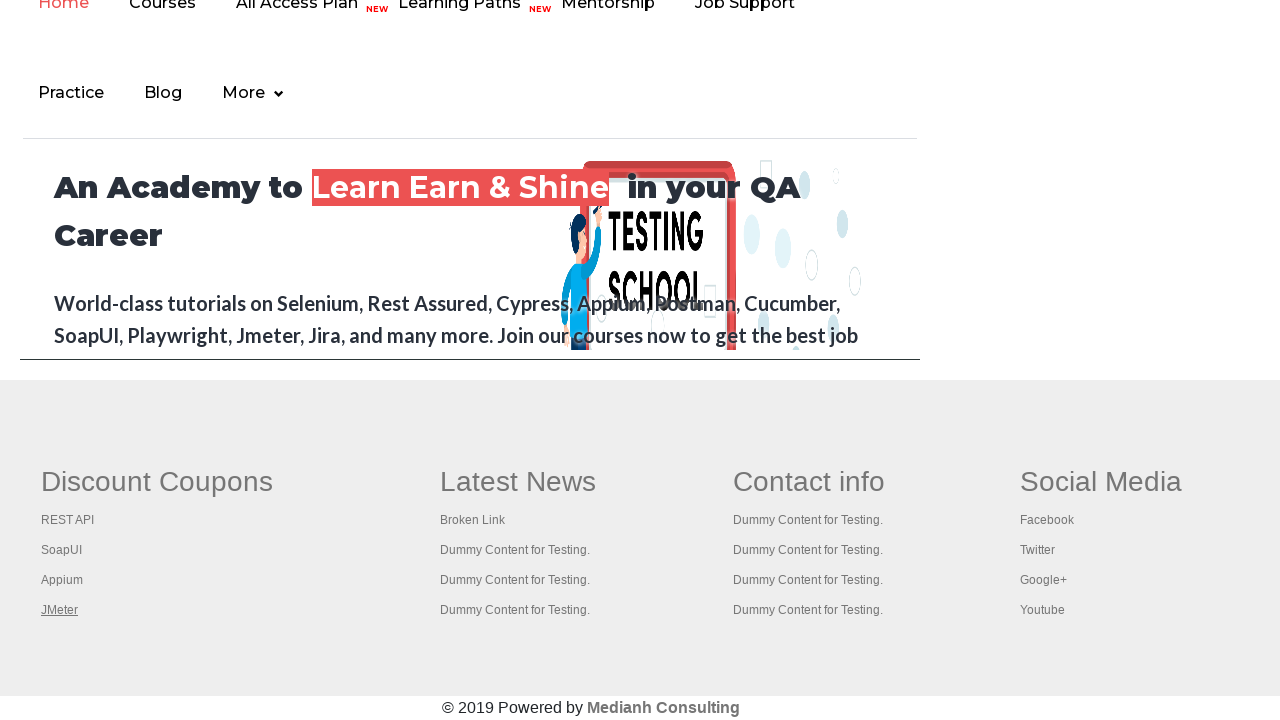

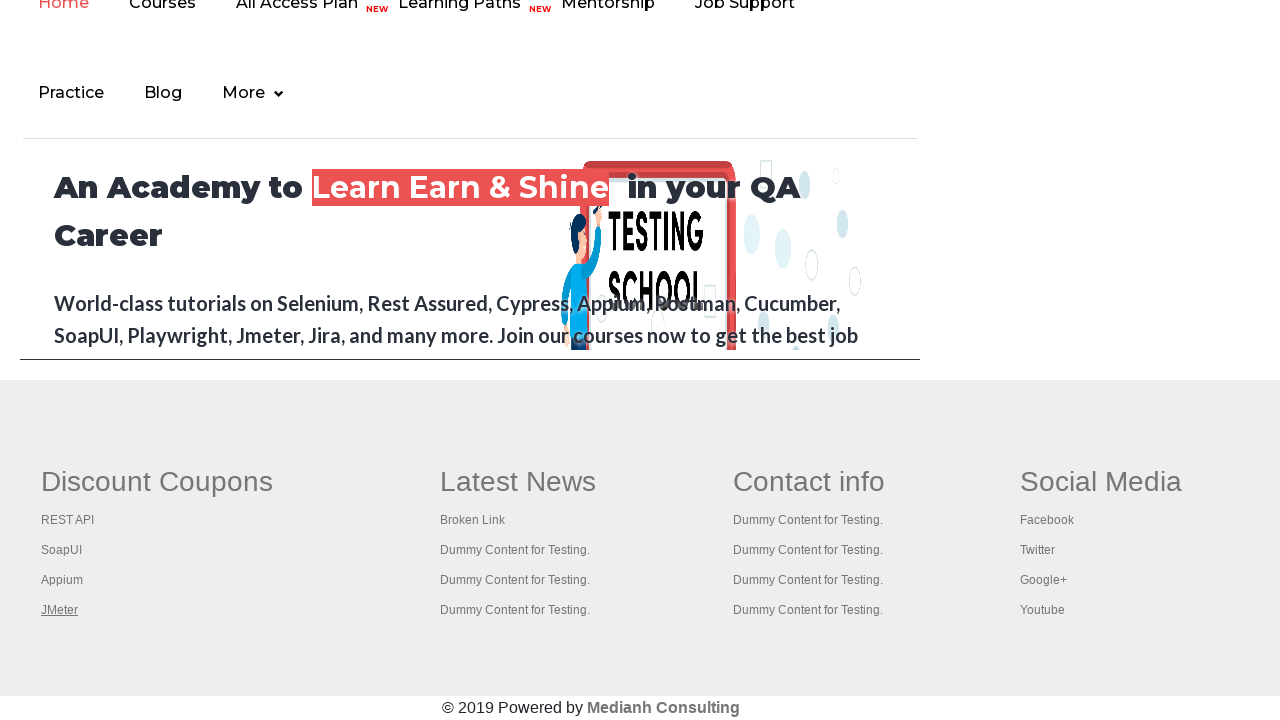